Tests product detail page by clicking on the first product and verifying the price is displayed

Starting URL: https://www.demoblaze.com

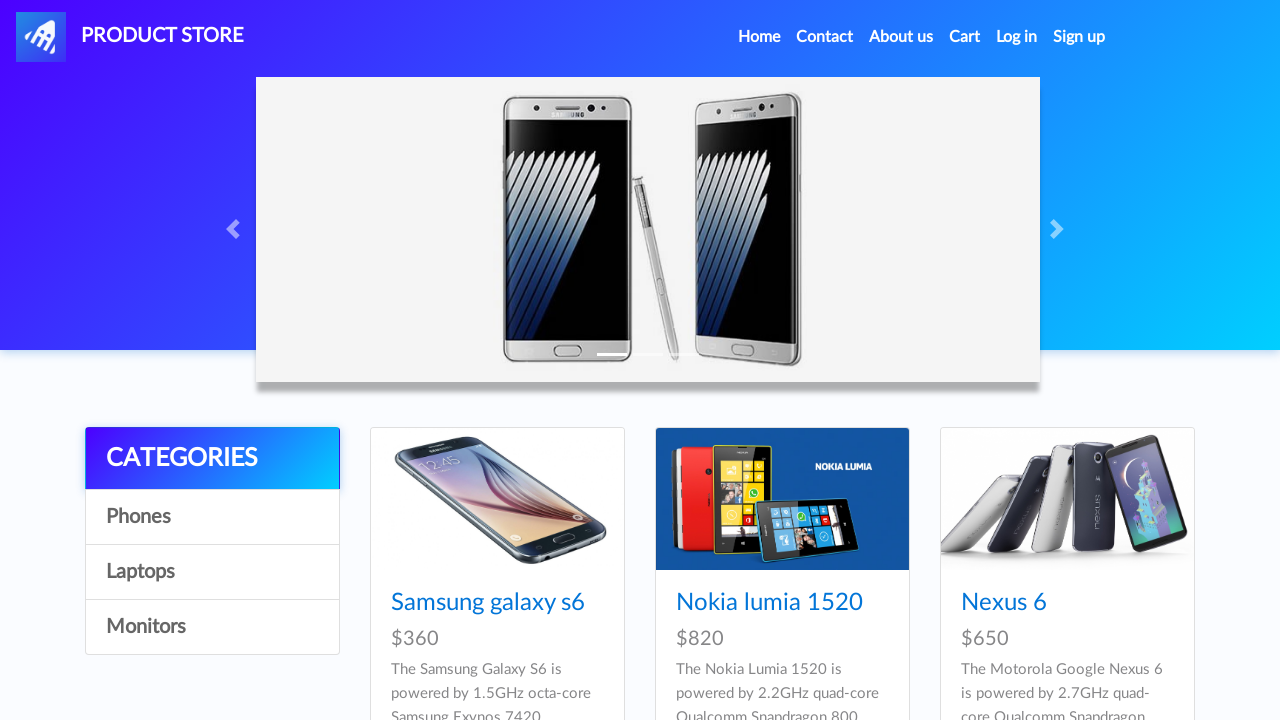

Navigation bar loaded on DemoBlaze homepage
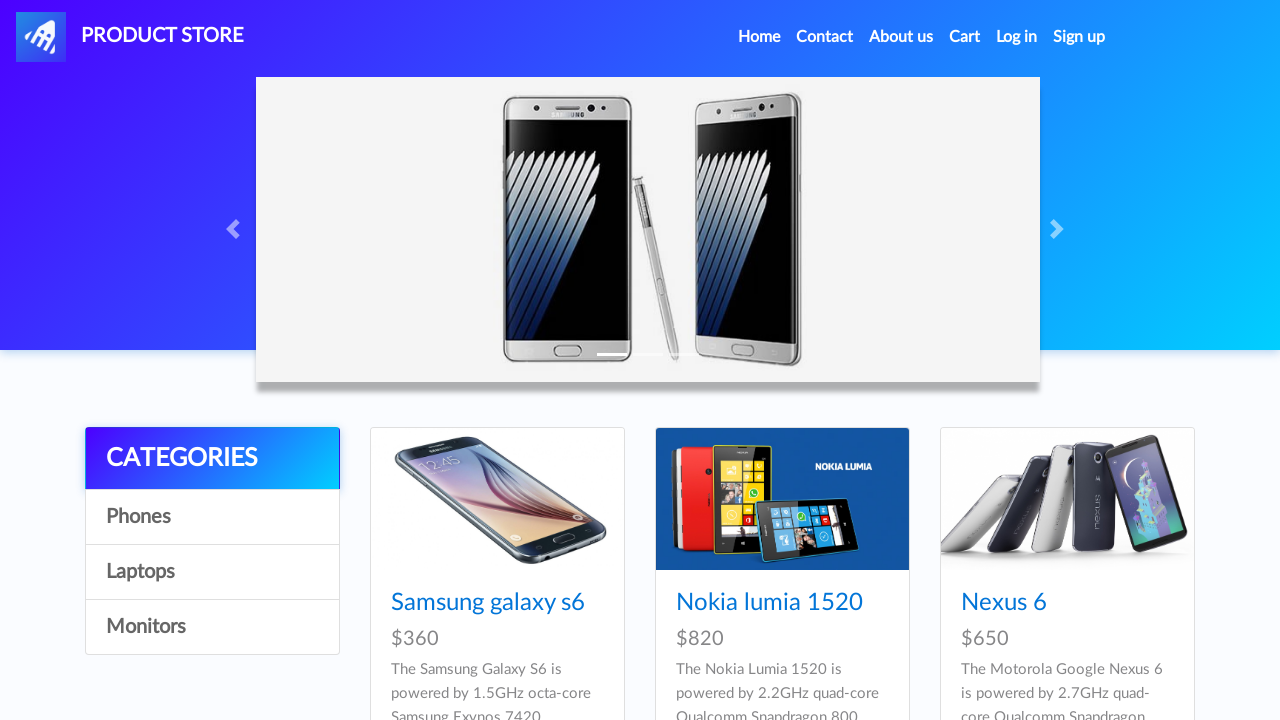

Clicked on the first product image at (497, 499) on xpath=//*[@id='tbodyid']/div[1]/div/a/img
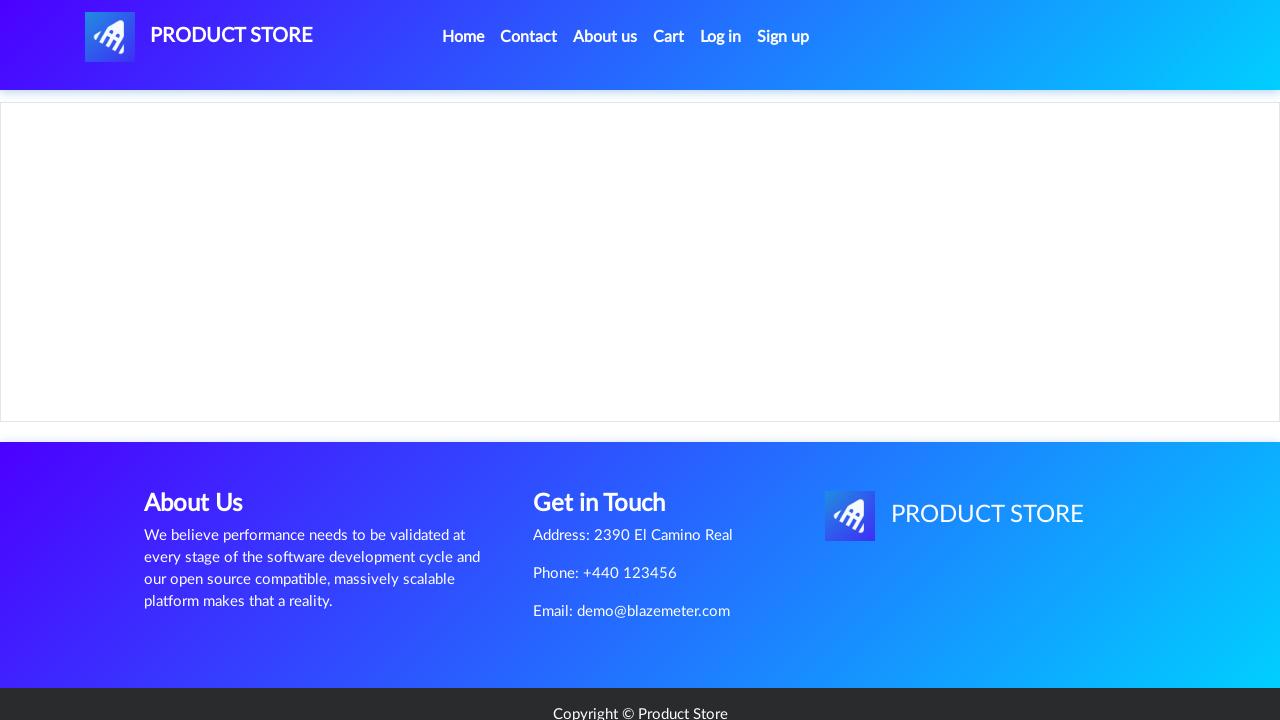

Product name loaded on detail page
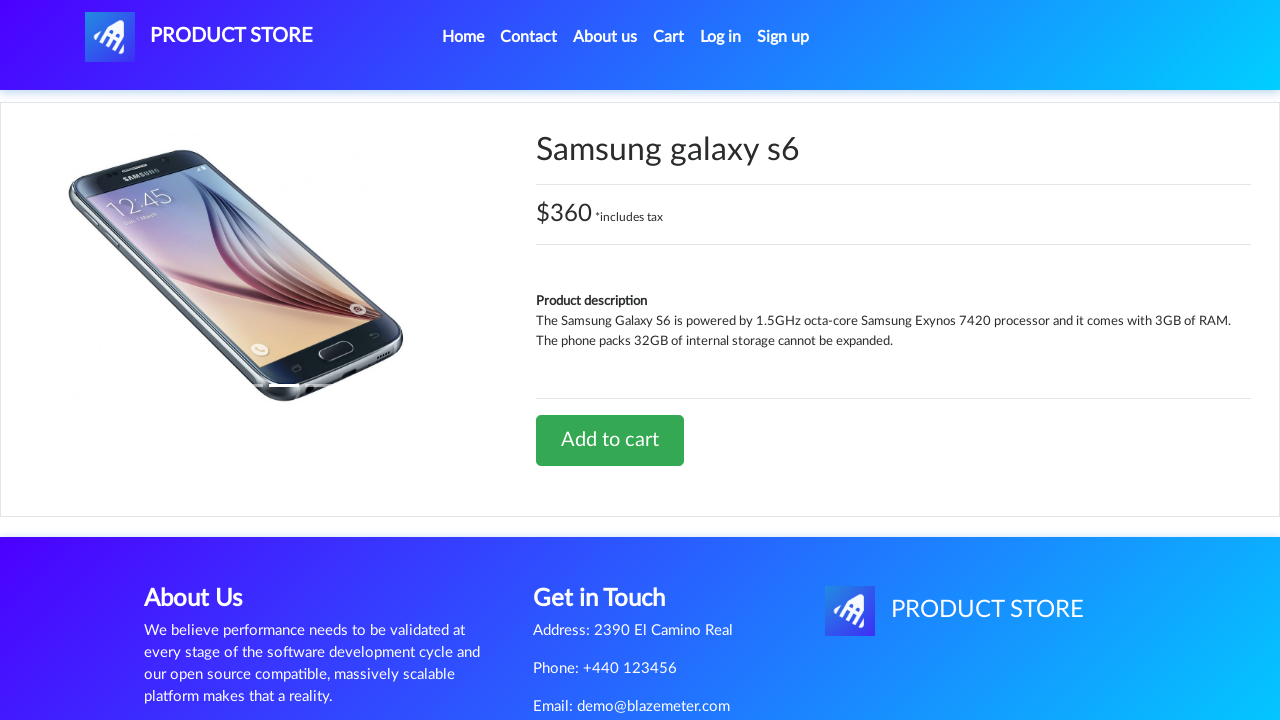

Product price displayed on detail page
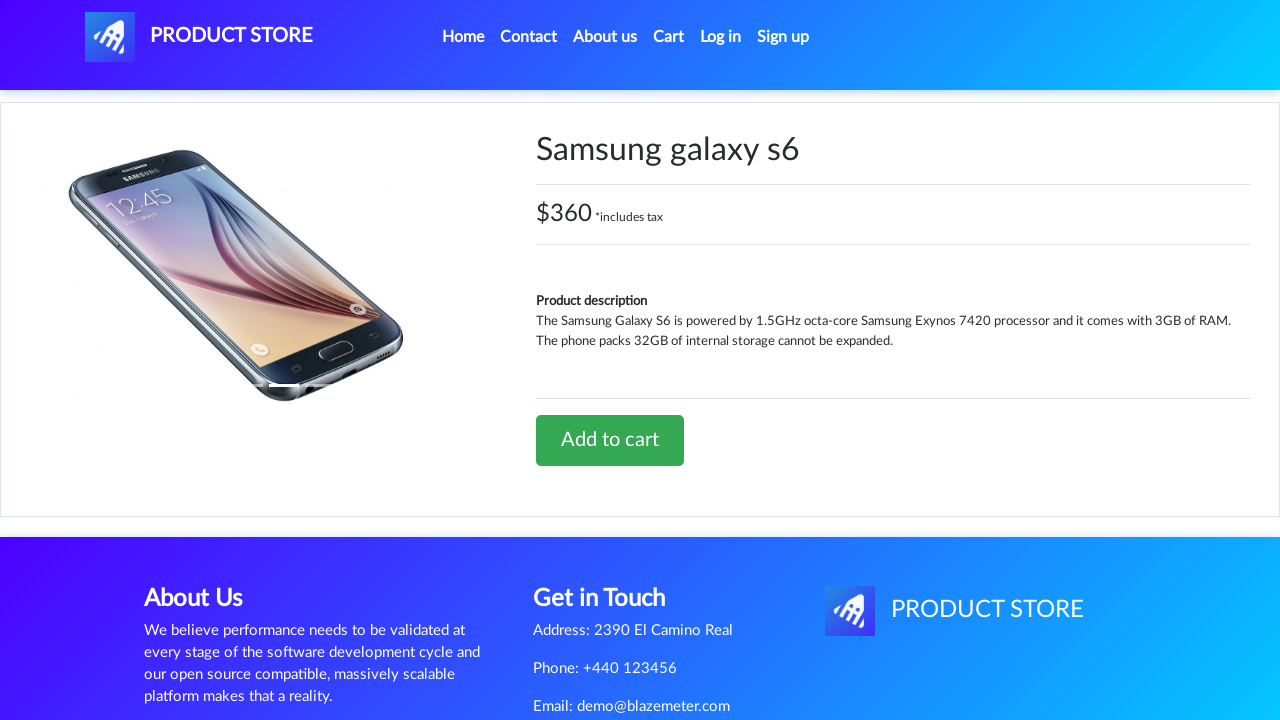

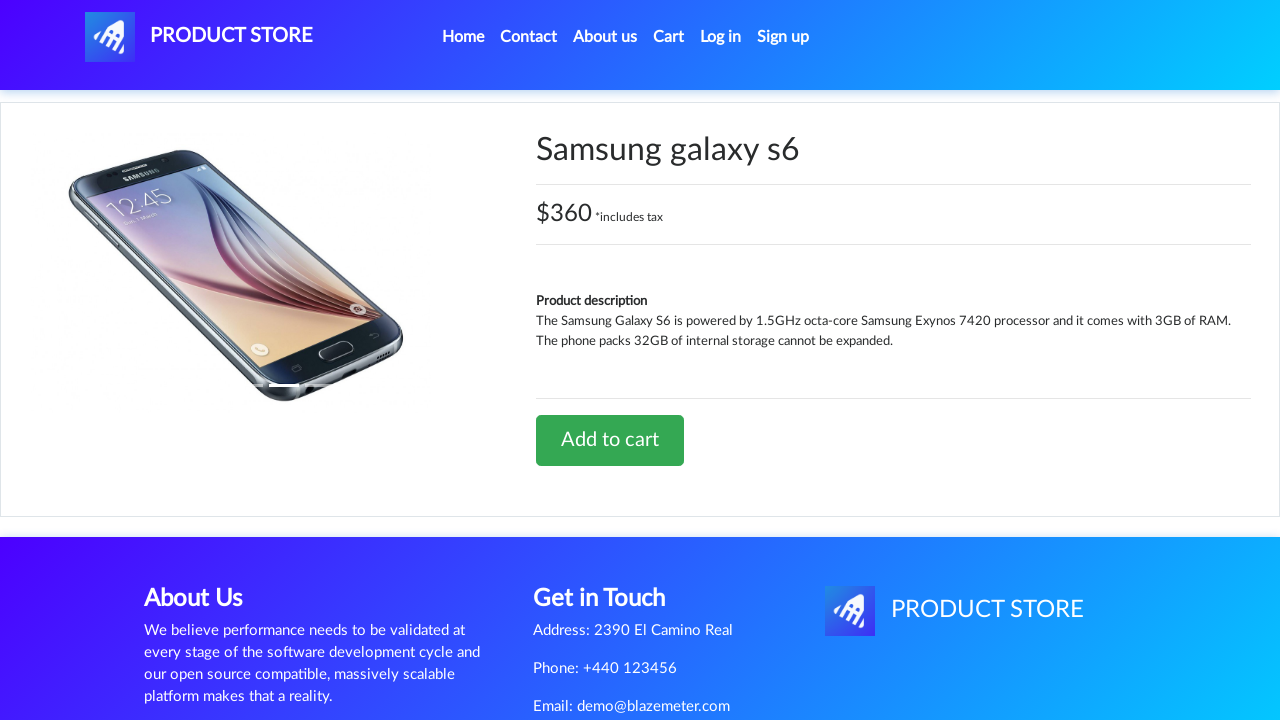